Tests double-click functionality by navigating to the Elements section, clicking Buttons, and performing a double-click on the designated button to verify the action message appears.

Starting URL: https://demoqa.com/

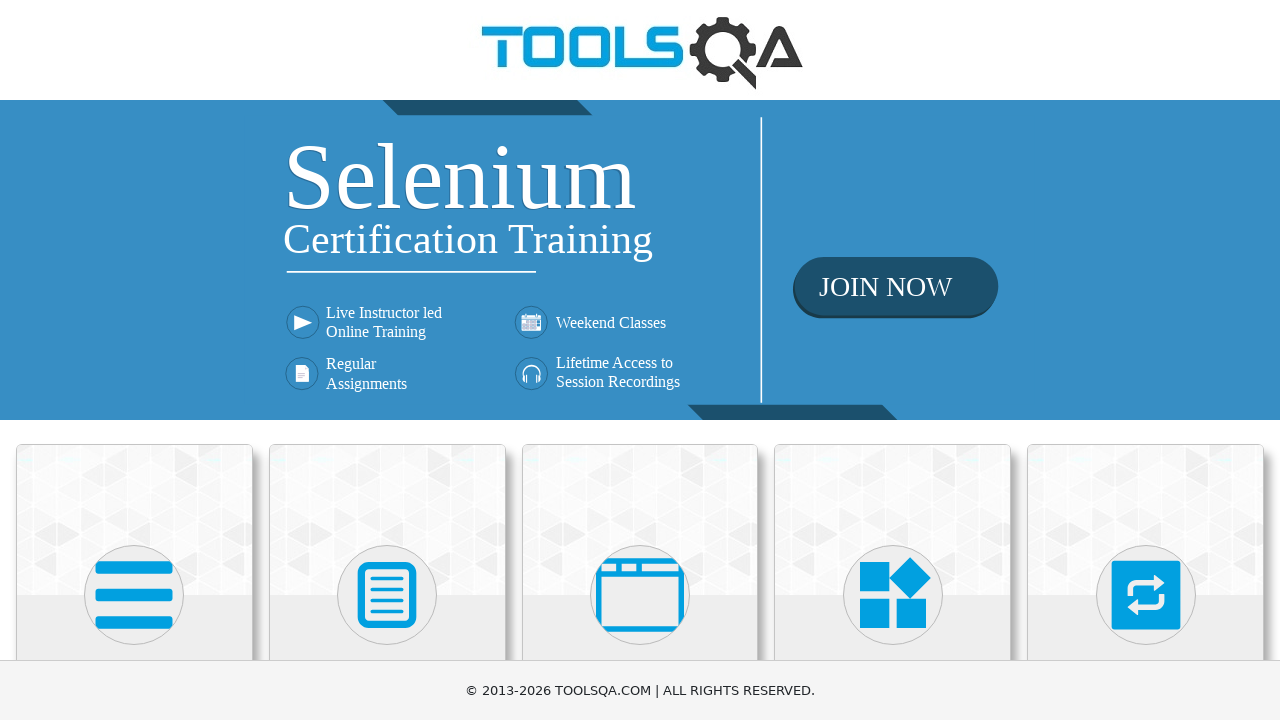

Clicked on Elements card at (134, 360) on xpath=//h5[text()='Elements']
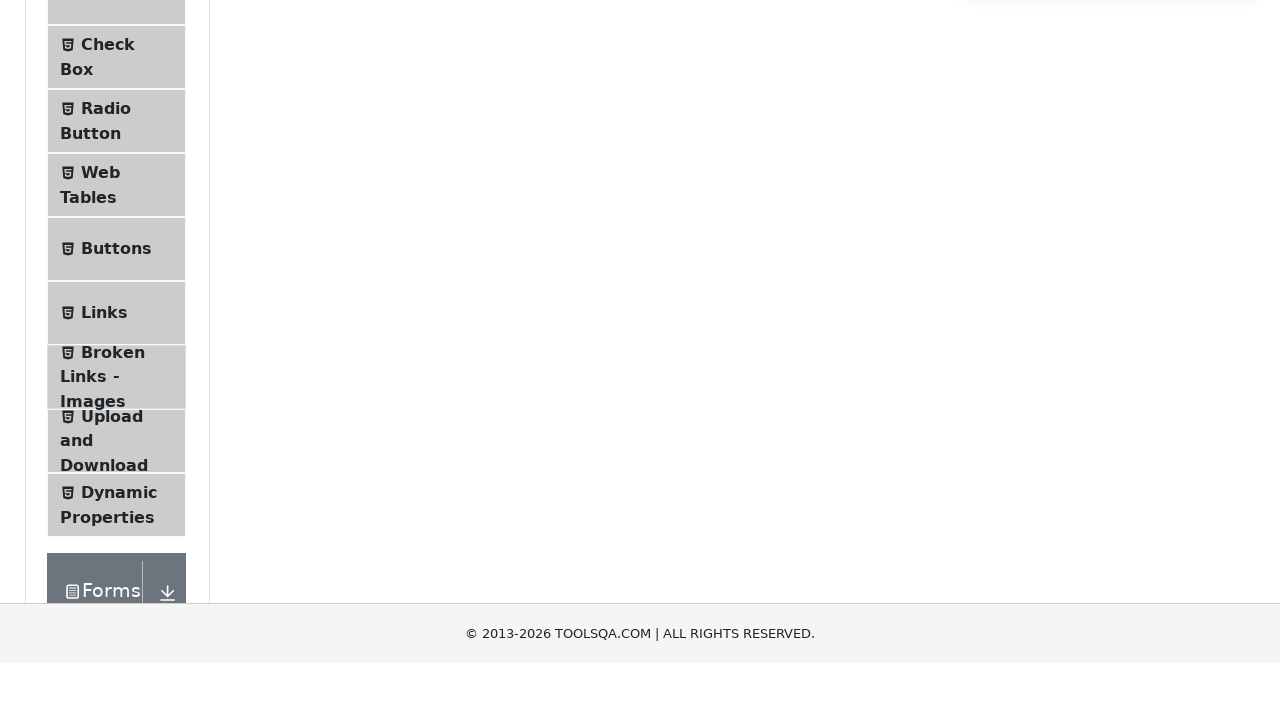

Clicked on Buttons menu item at (116, 517) on xpath=//span[@class='text' and text()='Buttons']
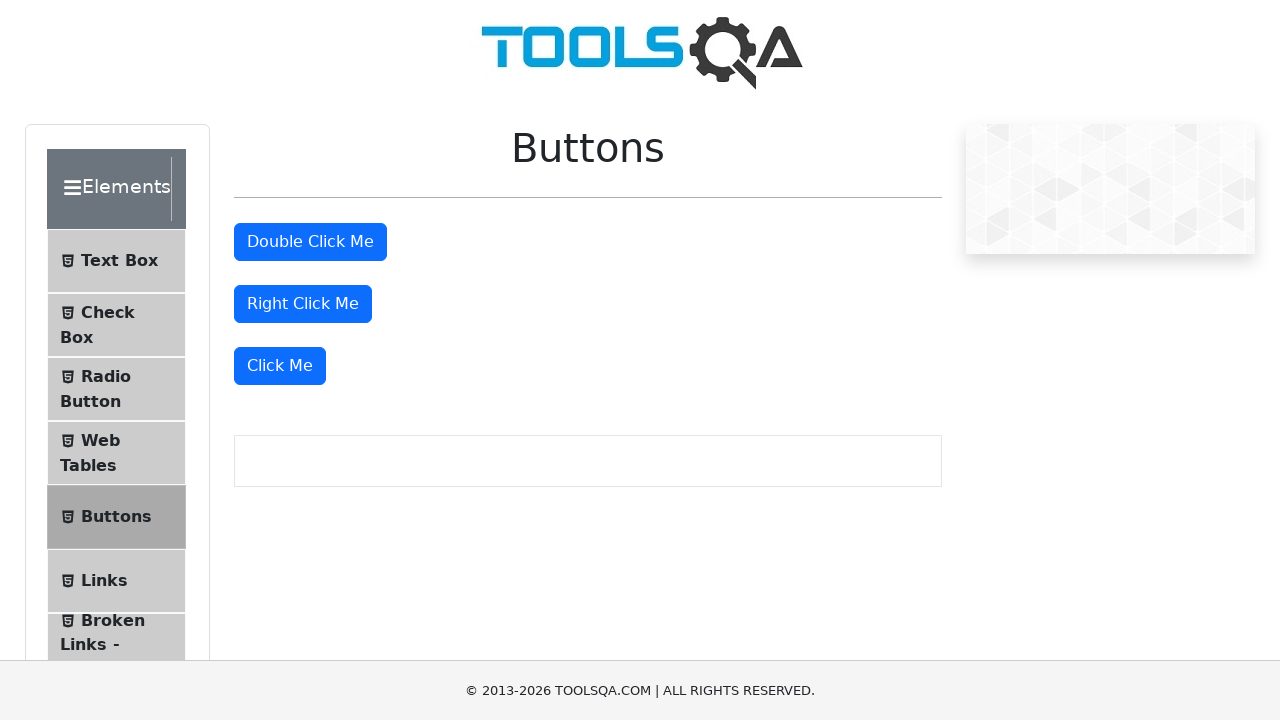

Performed double-click on the designated button at (310, 242) on #doubleClickBtn
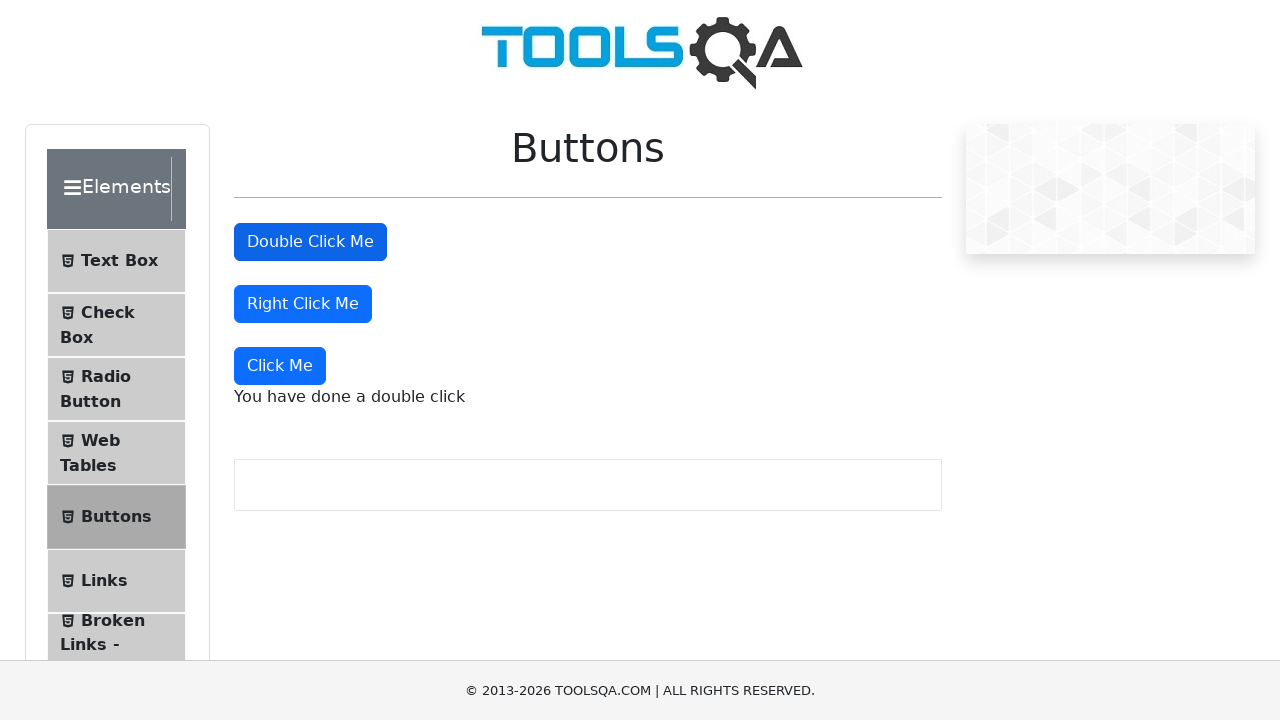

Waited for double-click message to appear
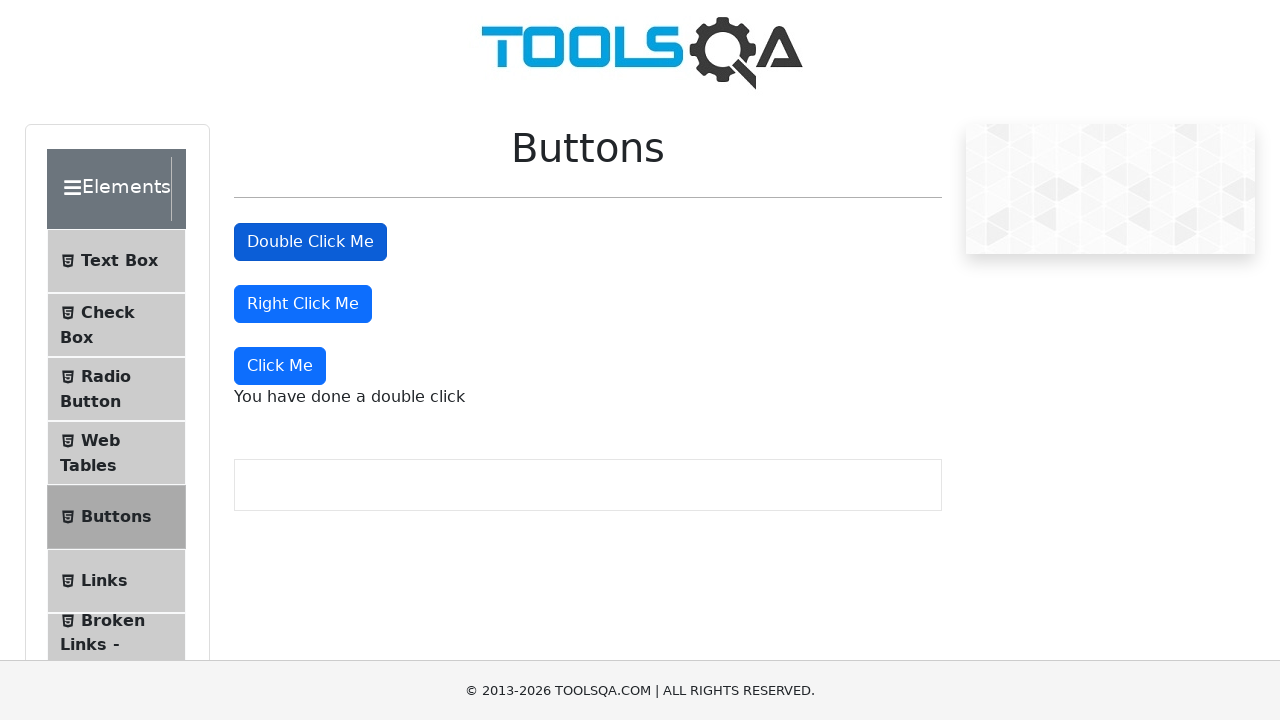

Verified double-click message displays 'You have done a double click'
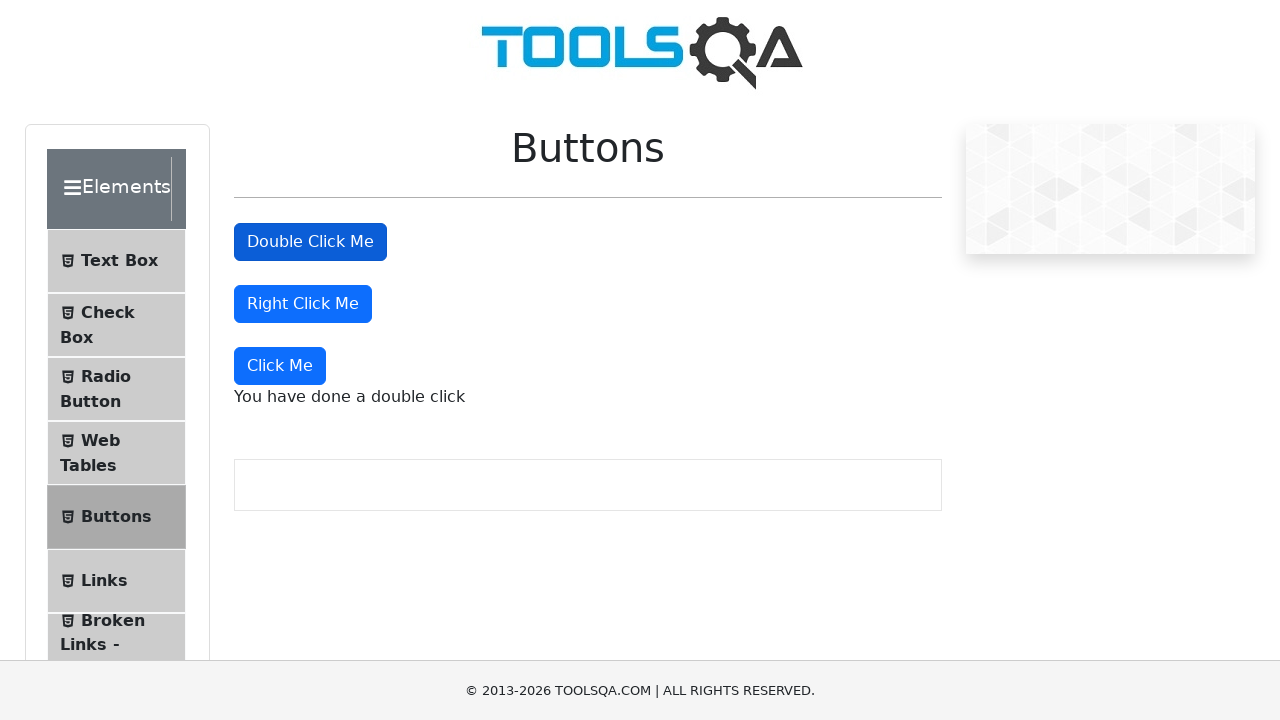

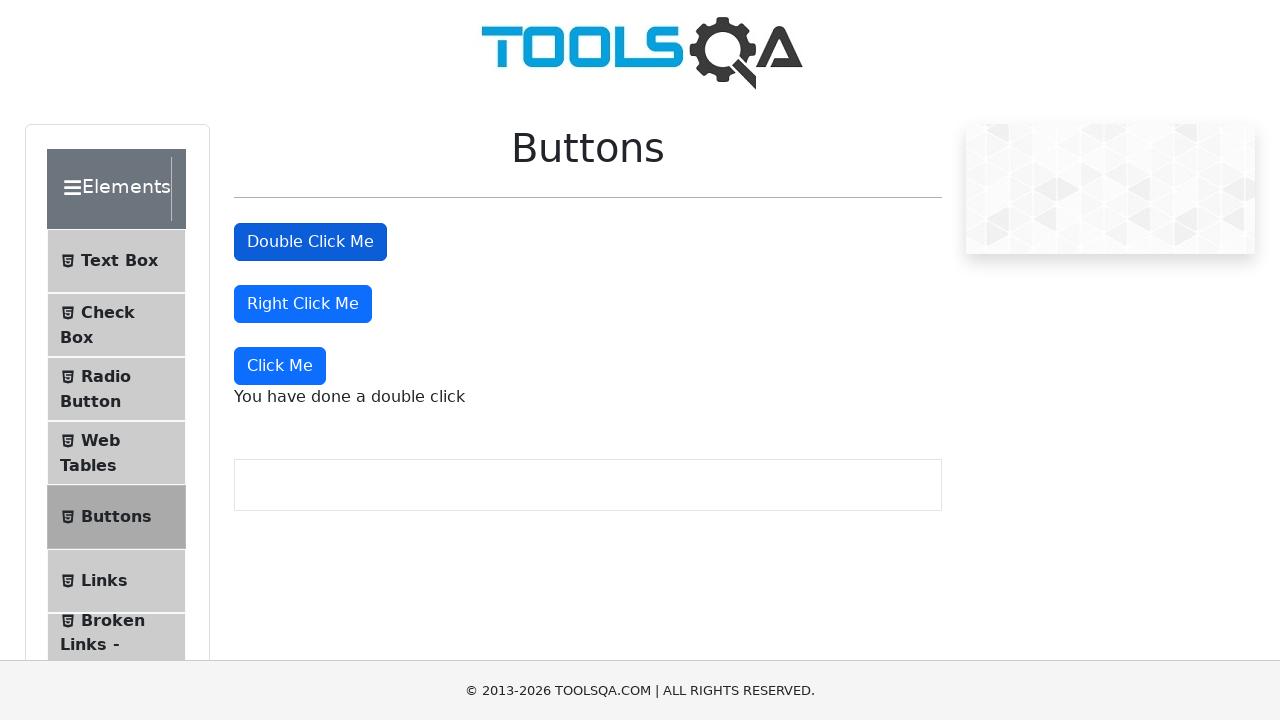